Searches for a company on the National Medical Products Administration website by filling search query and clicking search

Starting URL: http://www.nmpa.gov.cn

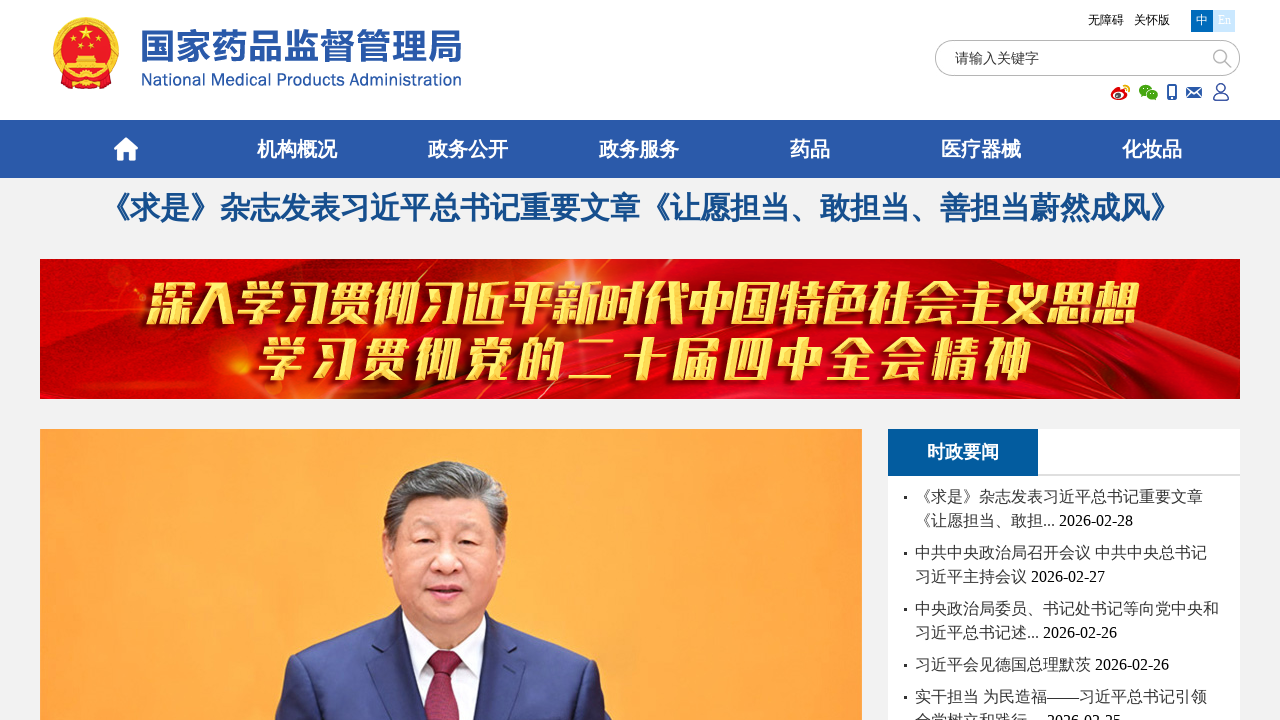

Filled search field with company name '北京同仁堂股份有限公司' on #qt
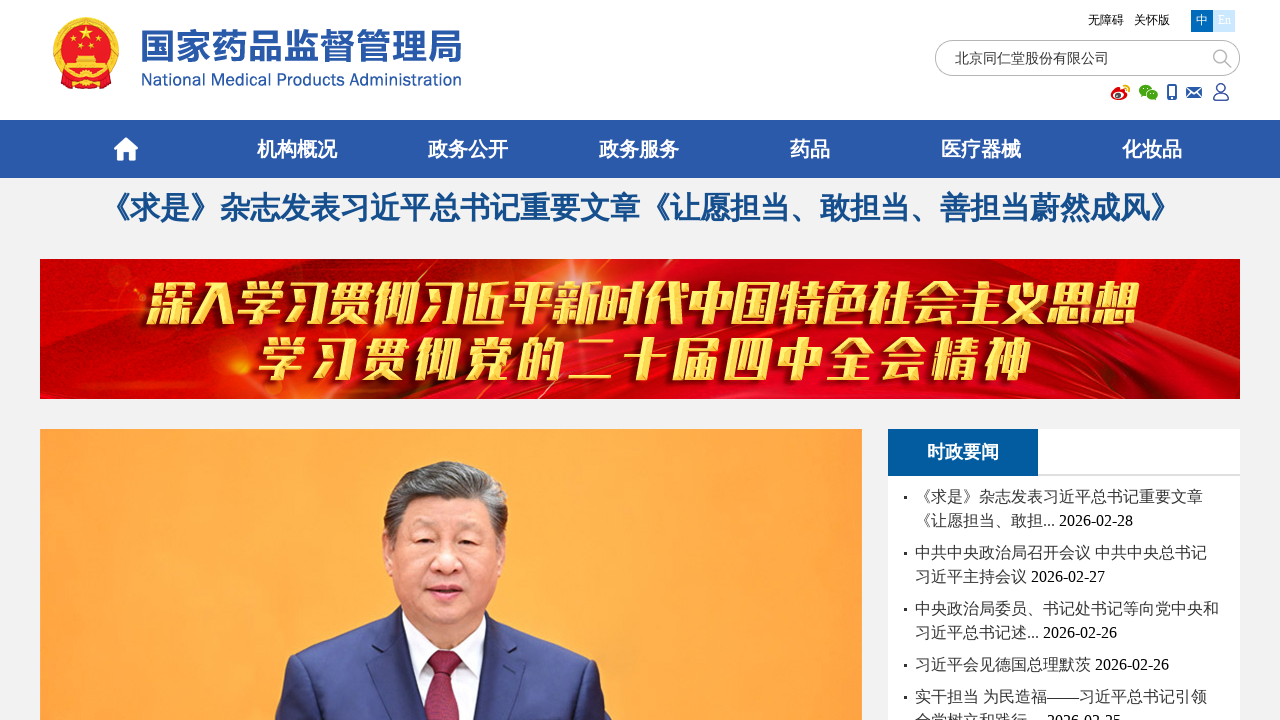

Clicked search button to search for company on NMPA website at (1222, 58) on #sosbtn
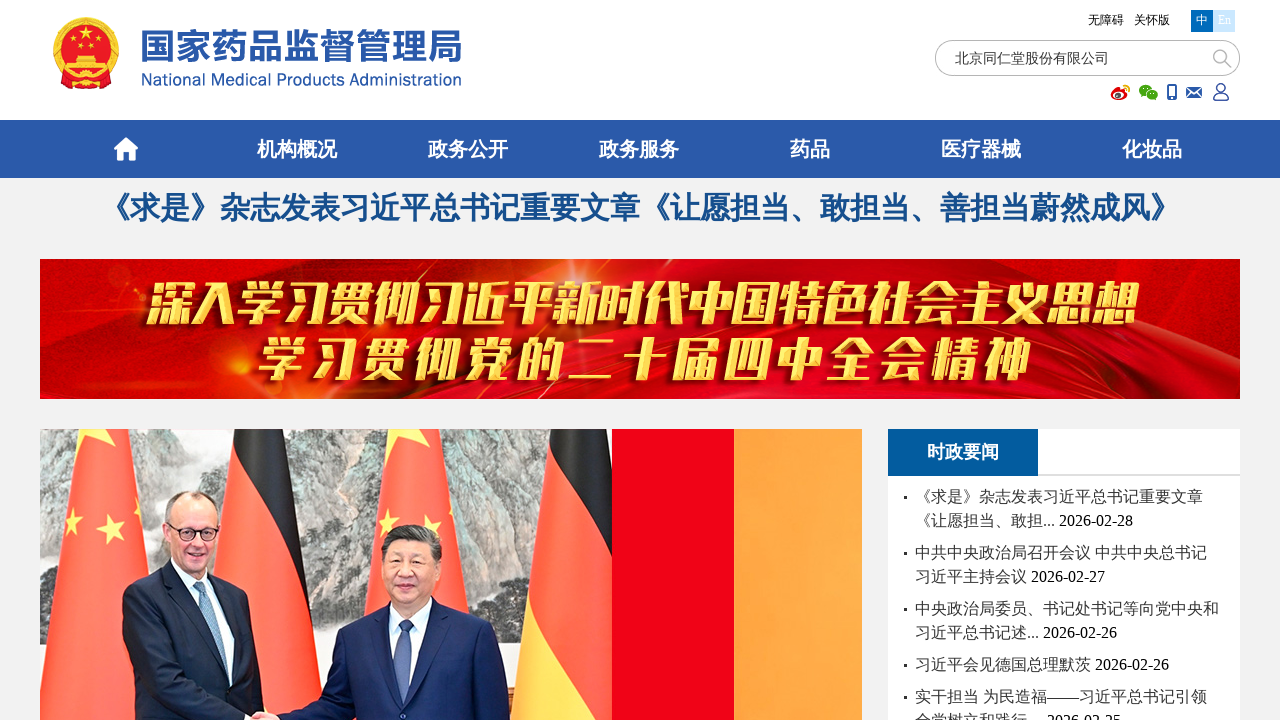

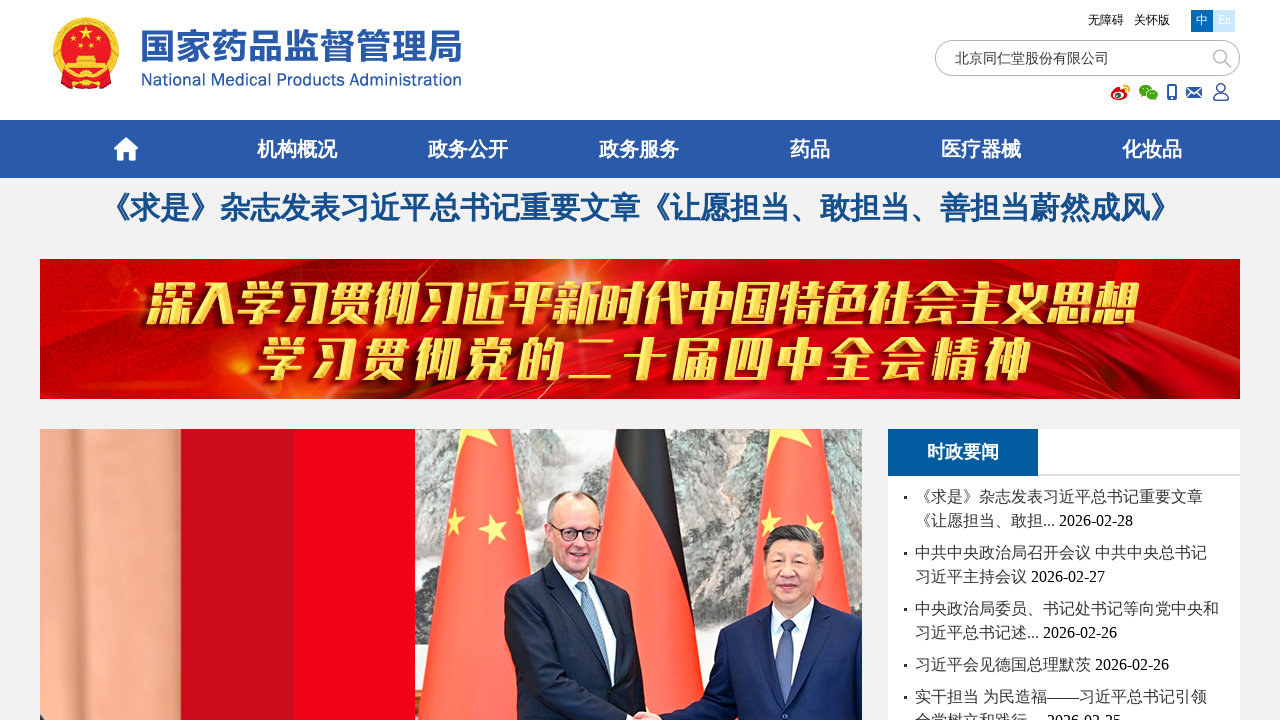